Tests search functionality on anhtester.com by clicking the search input field, typing "selenium" character by character, and pressing Enter to submit the search.

Starting URL: https://anhtester.com/

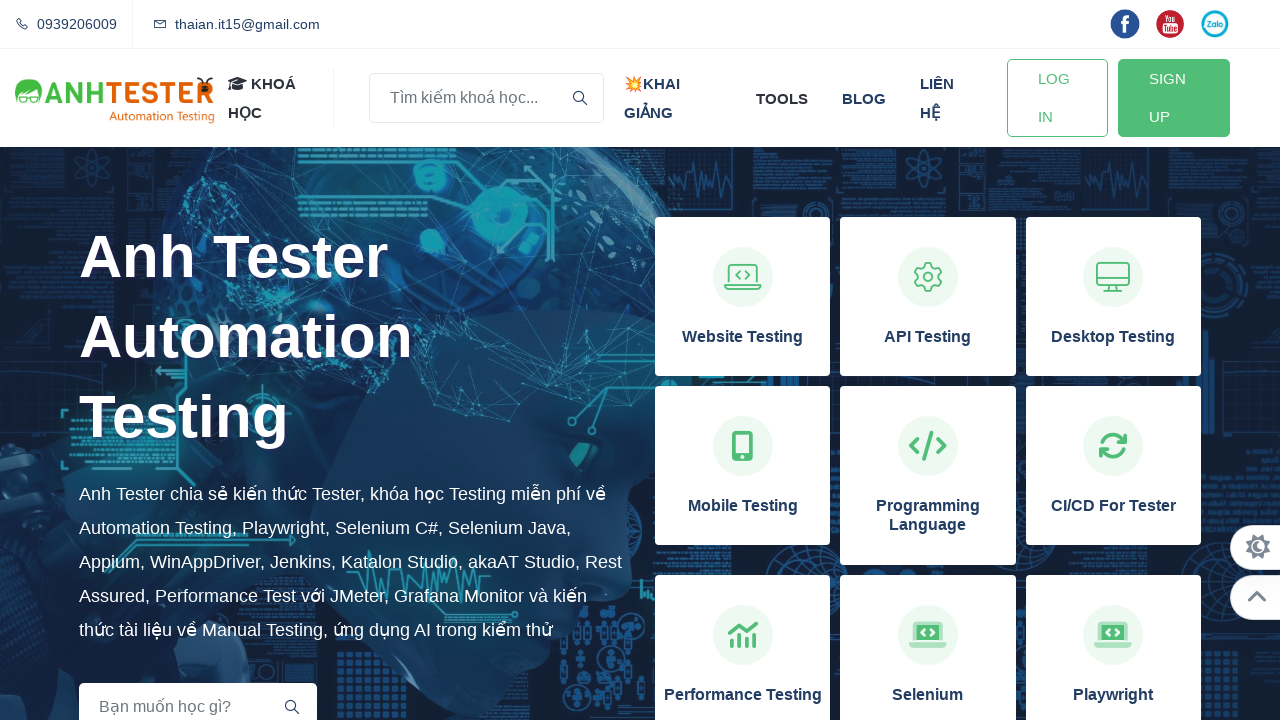

Clicked on the search input field at (486, 98) on input[name='key']
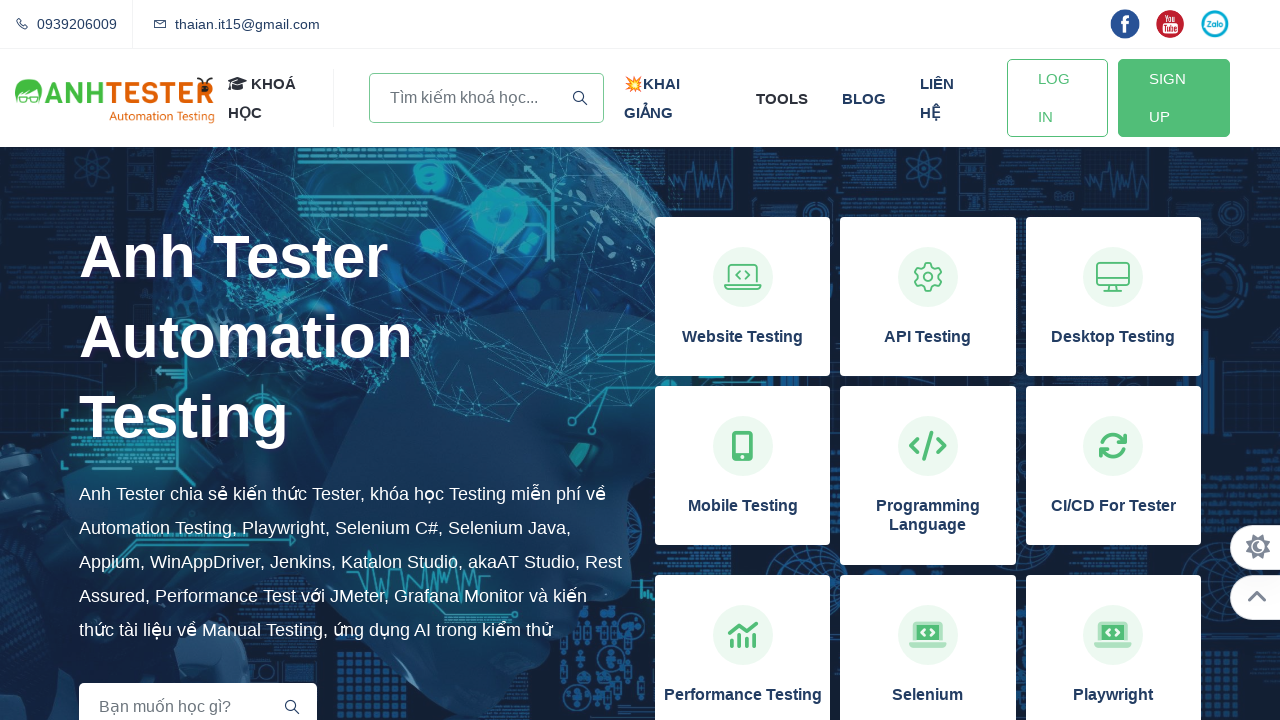

Typed 'selenium' character by character into the search field
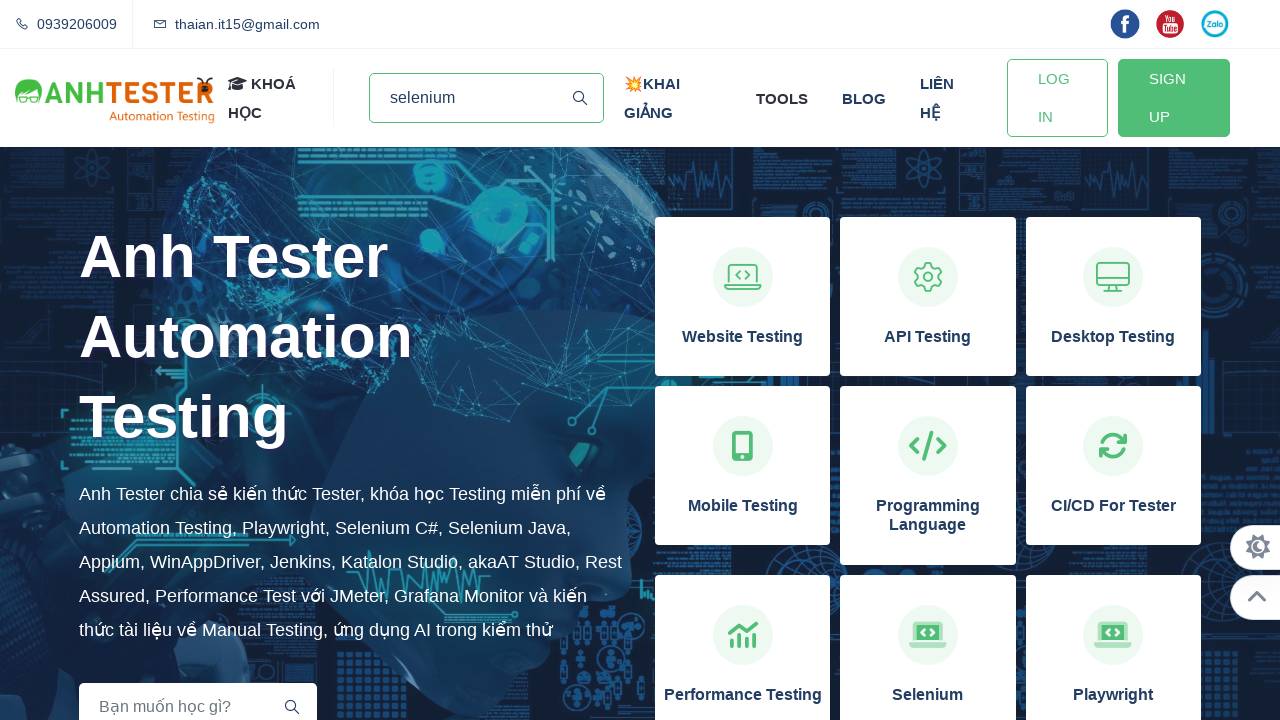

Pressed Enter to submit the search
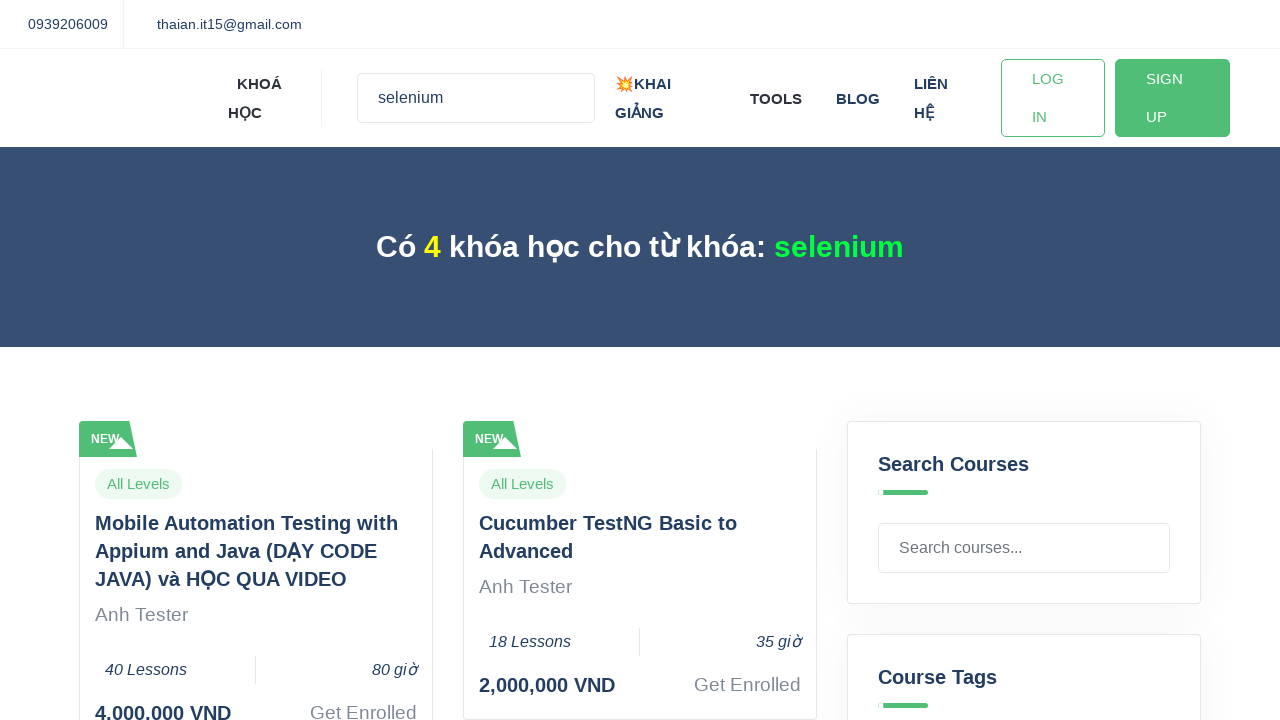

Search results page loaded (networkidle)
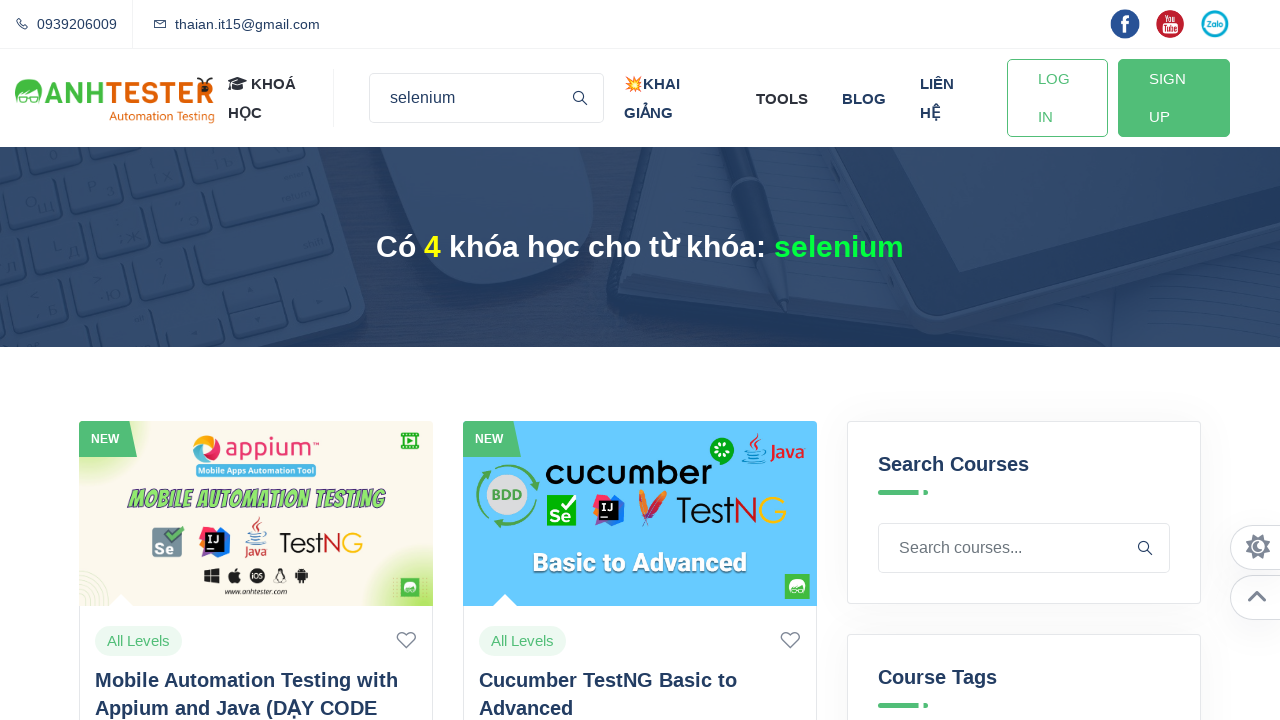

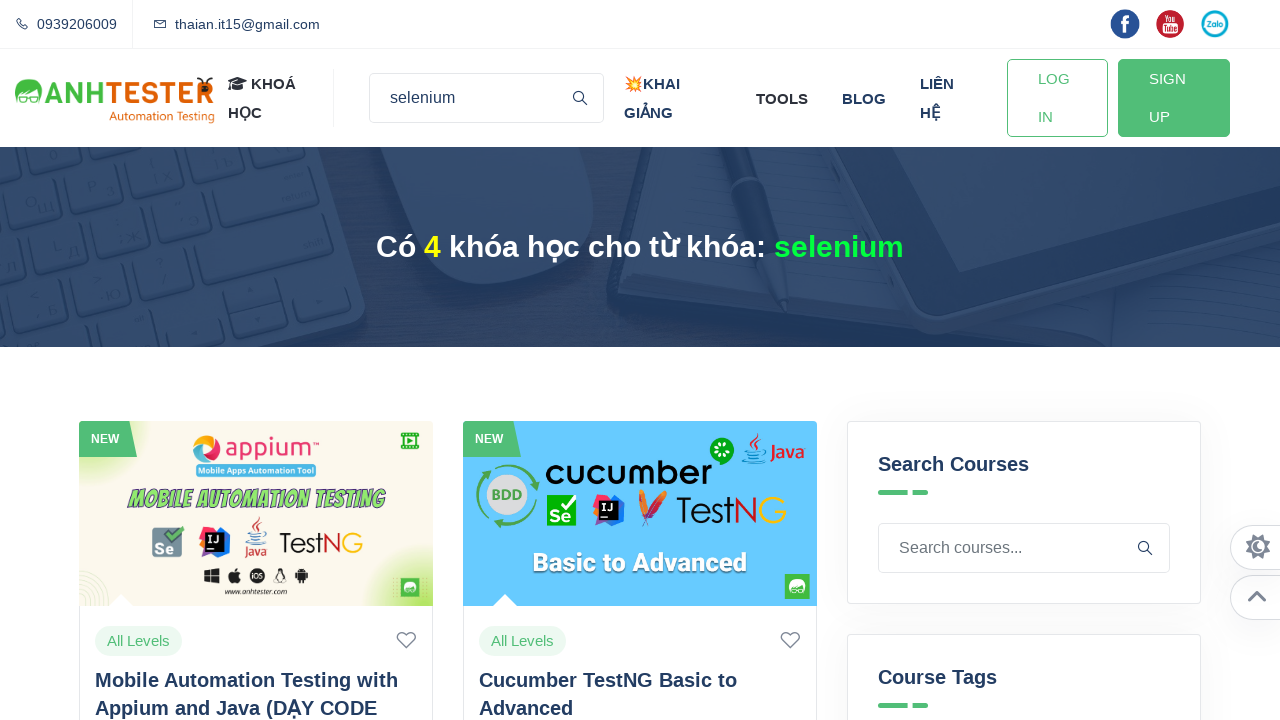